Navigates to a registration page and clicks on the image upload element to trigger the file upload dialog

Starting URL: http://demo.automationtesting.in/Register.html

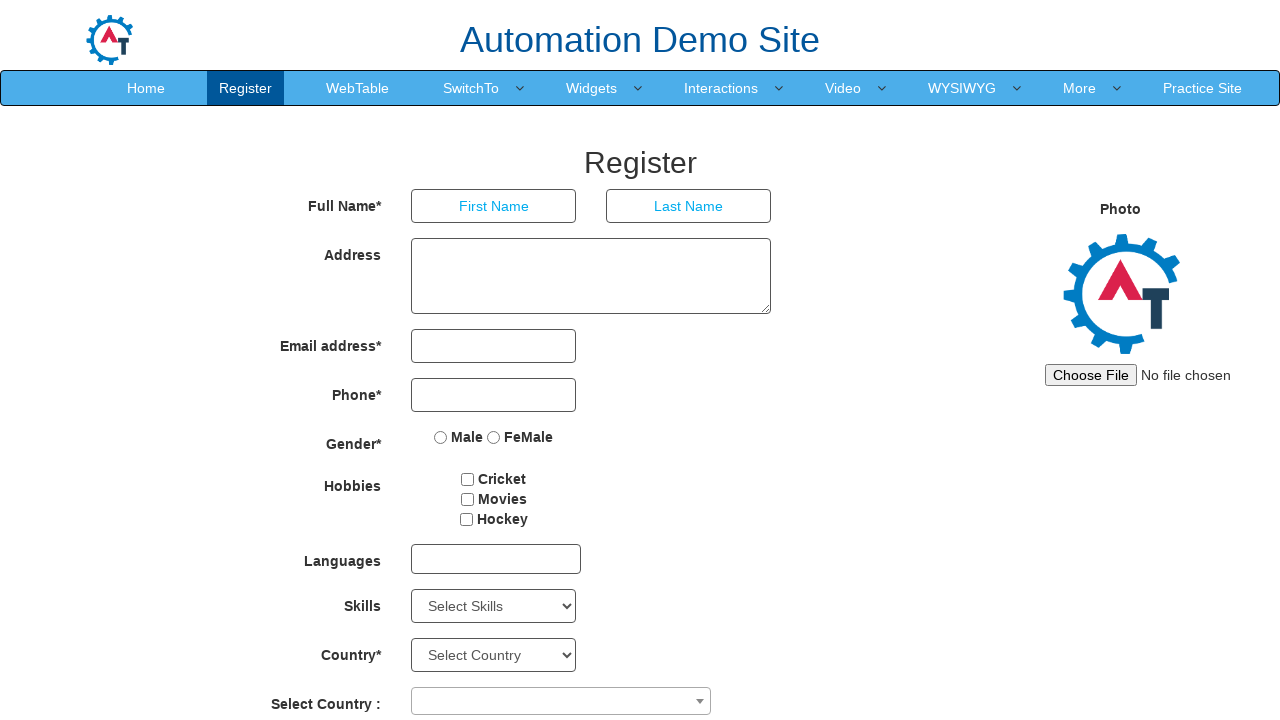

Set viewport size to 1920x1080
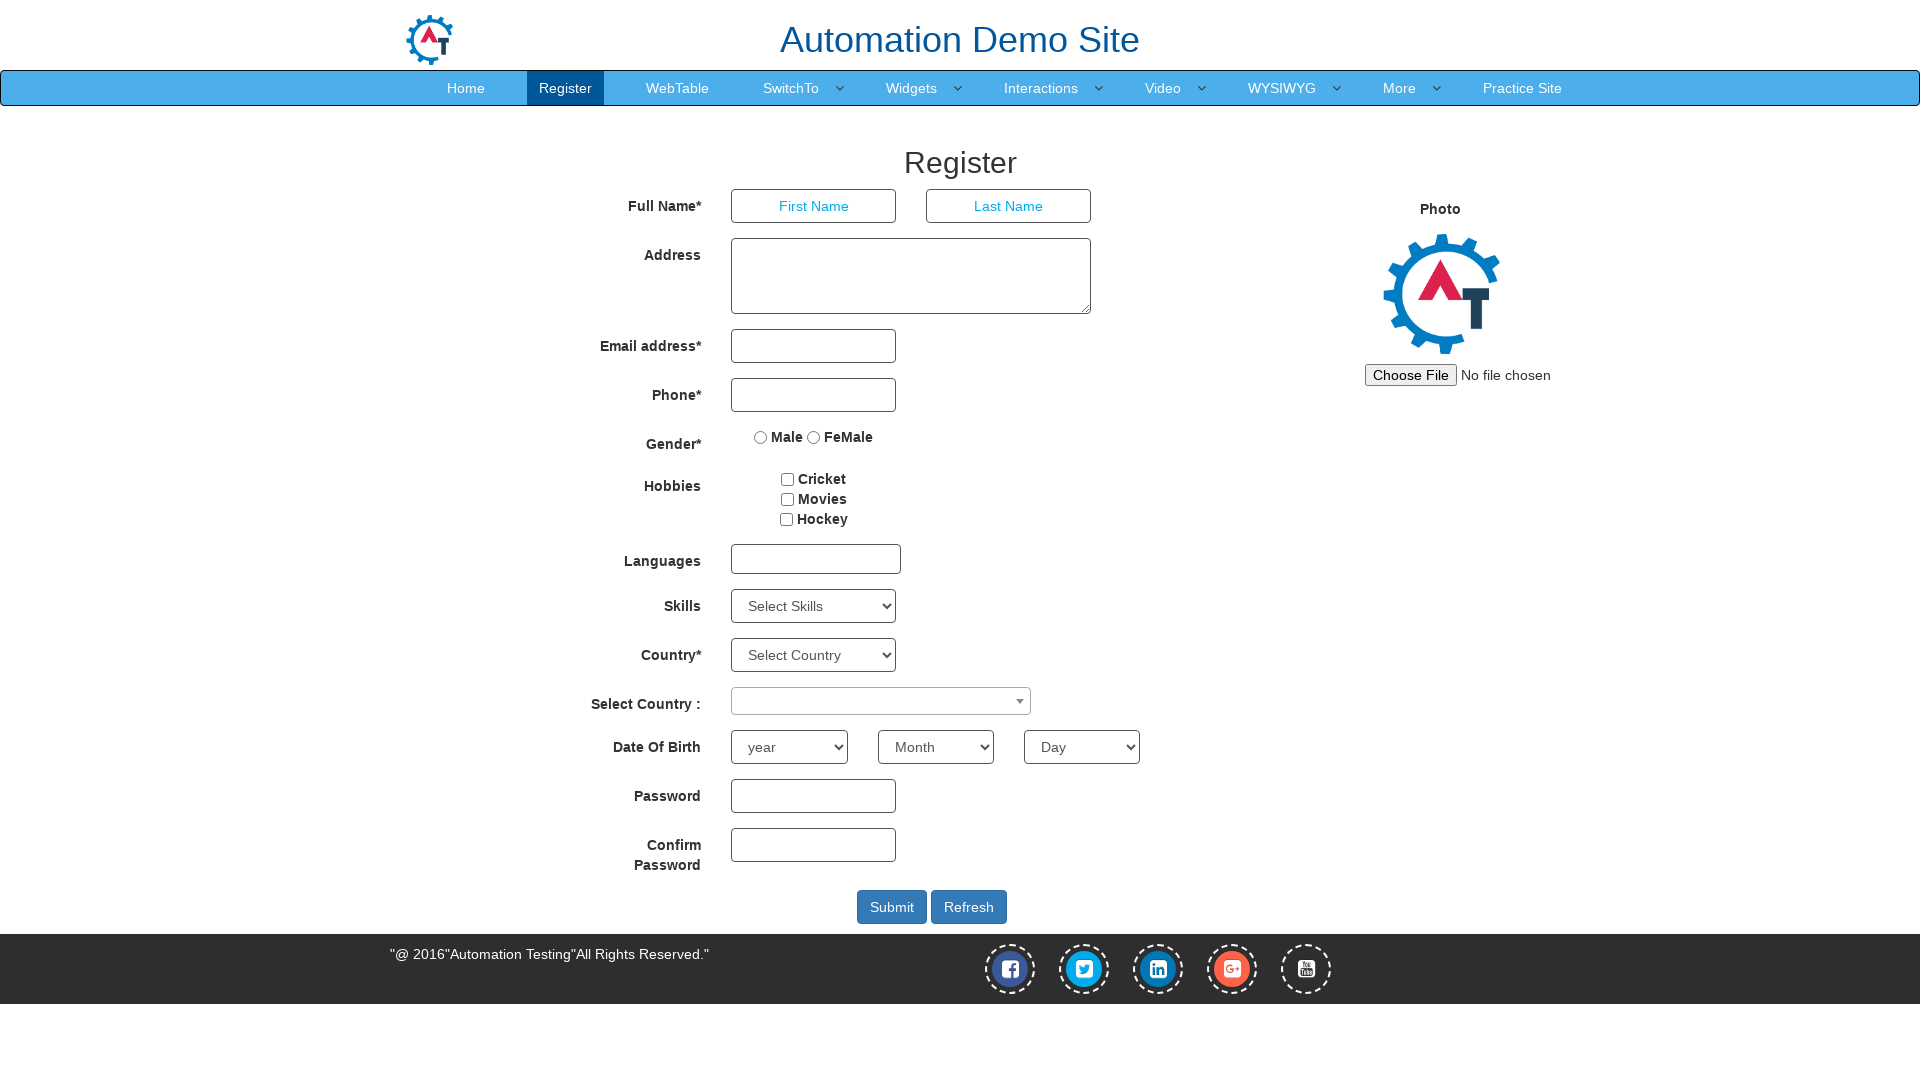

Page loaded with domcontentloaded state
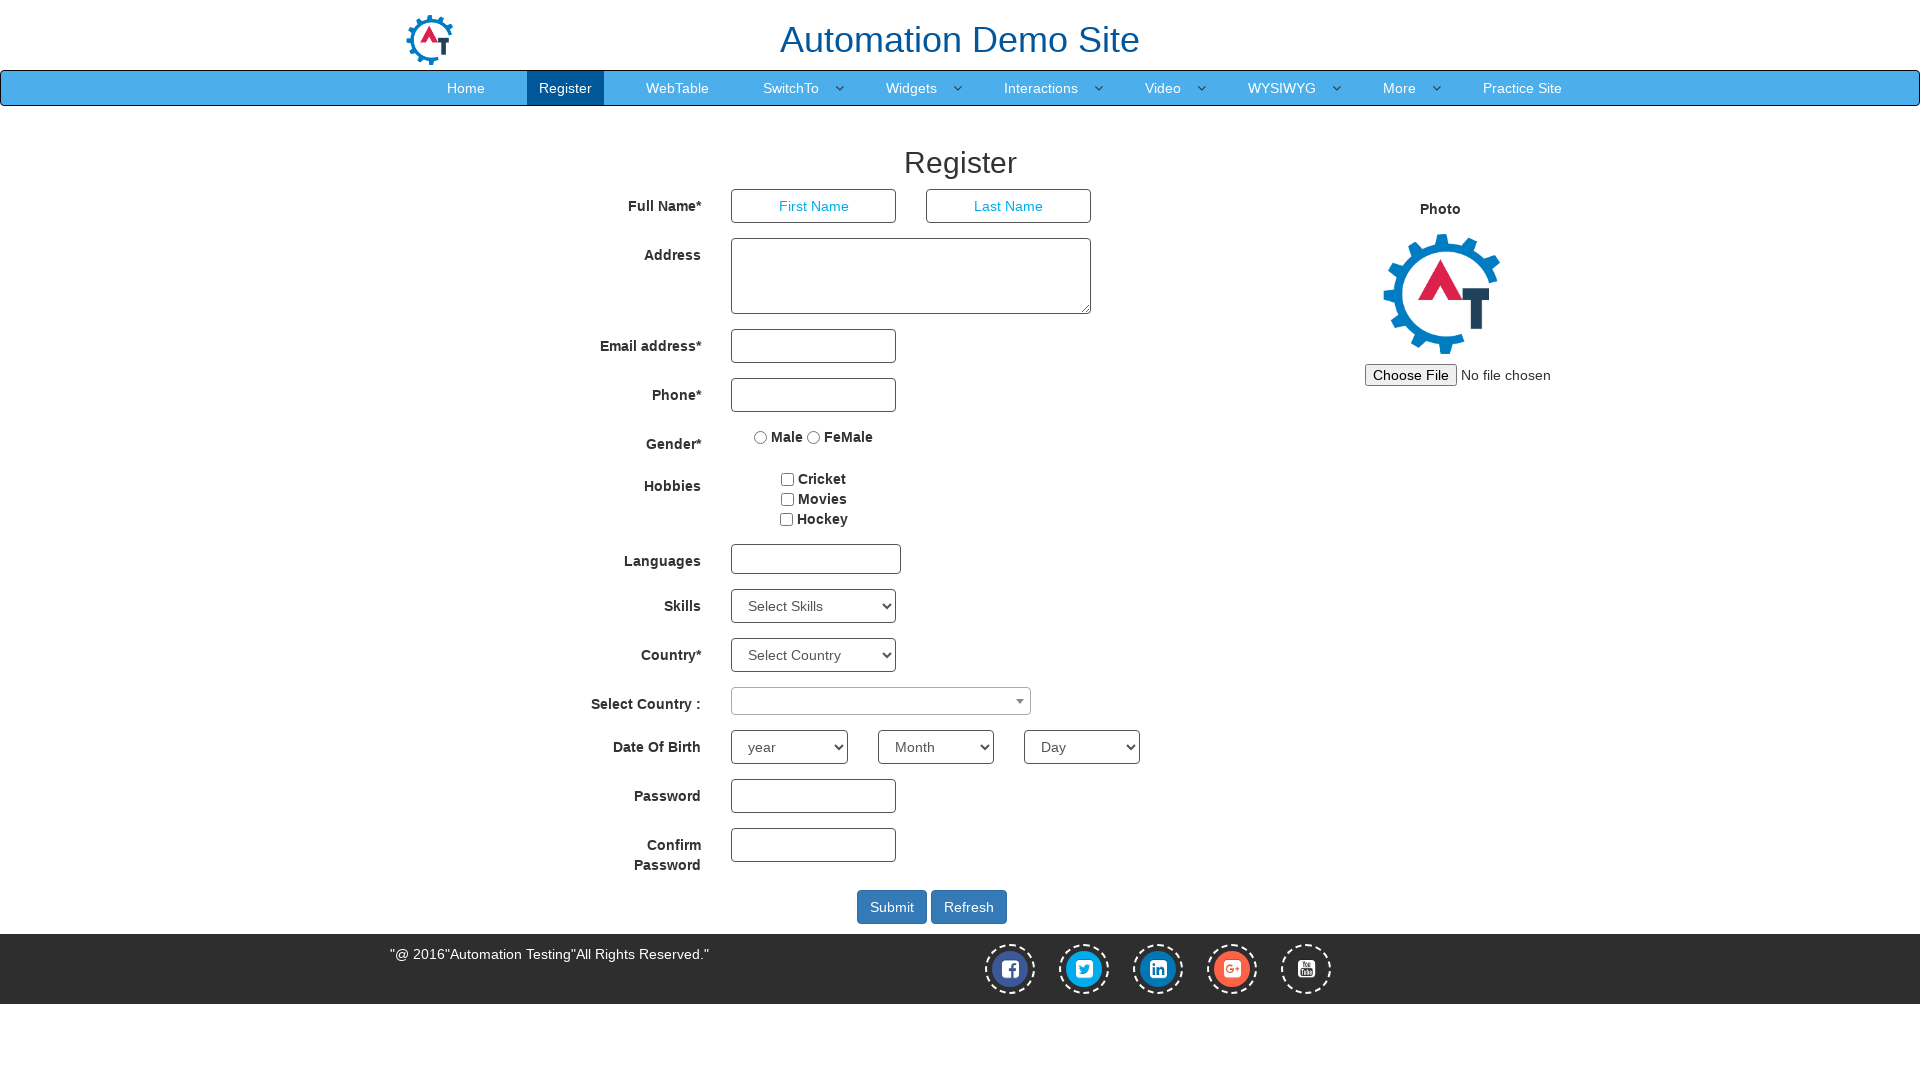

Clicked on image upload element to trigger file upload dialog at (1501, 375) on #imagesrc
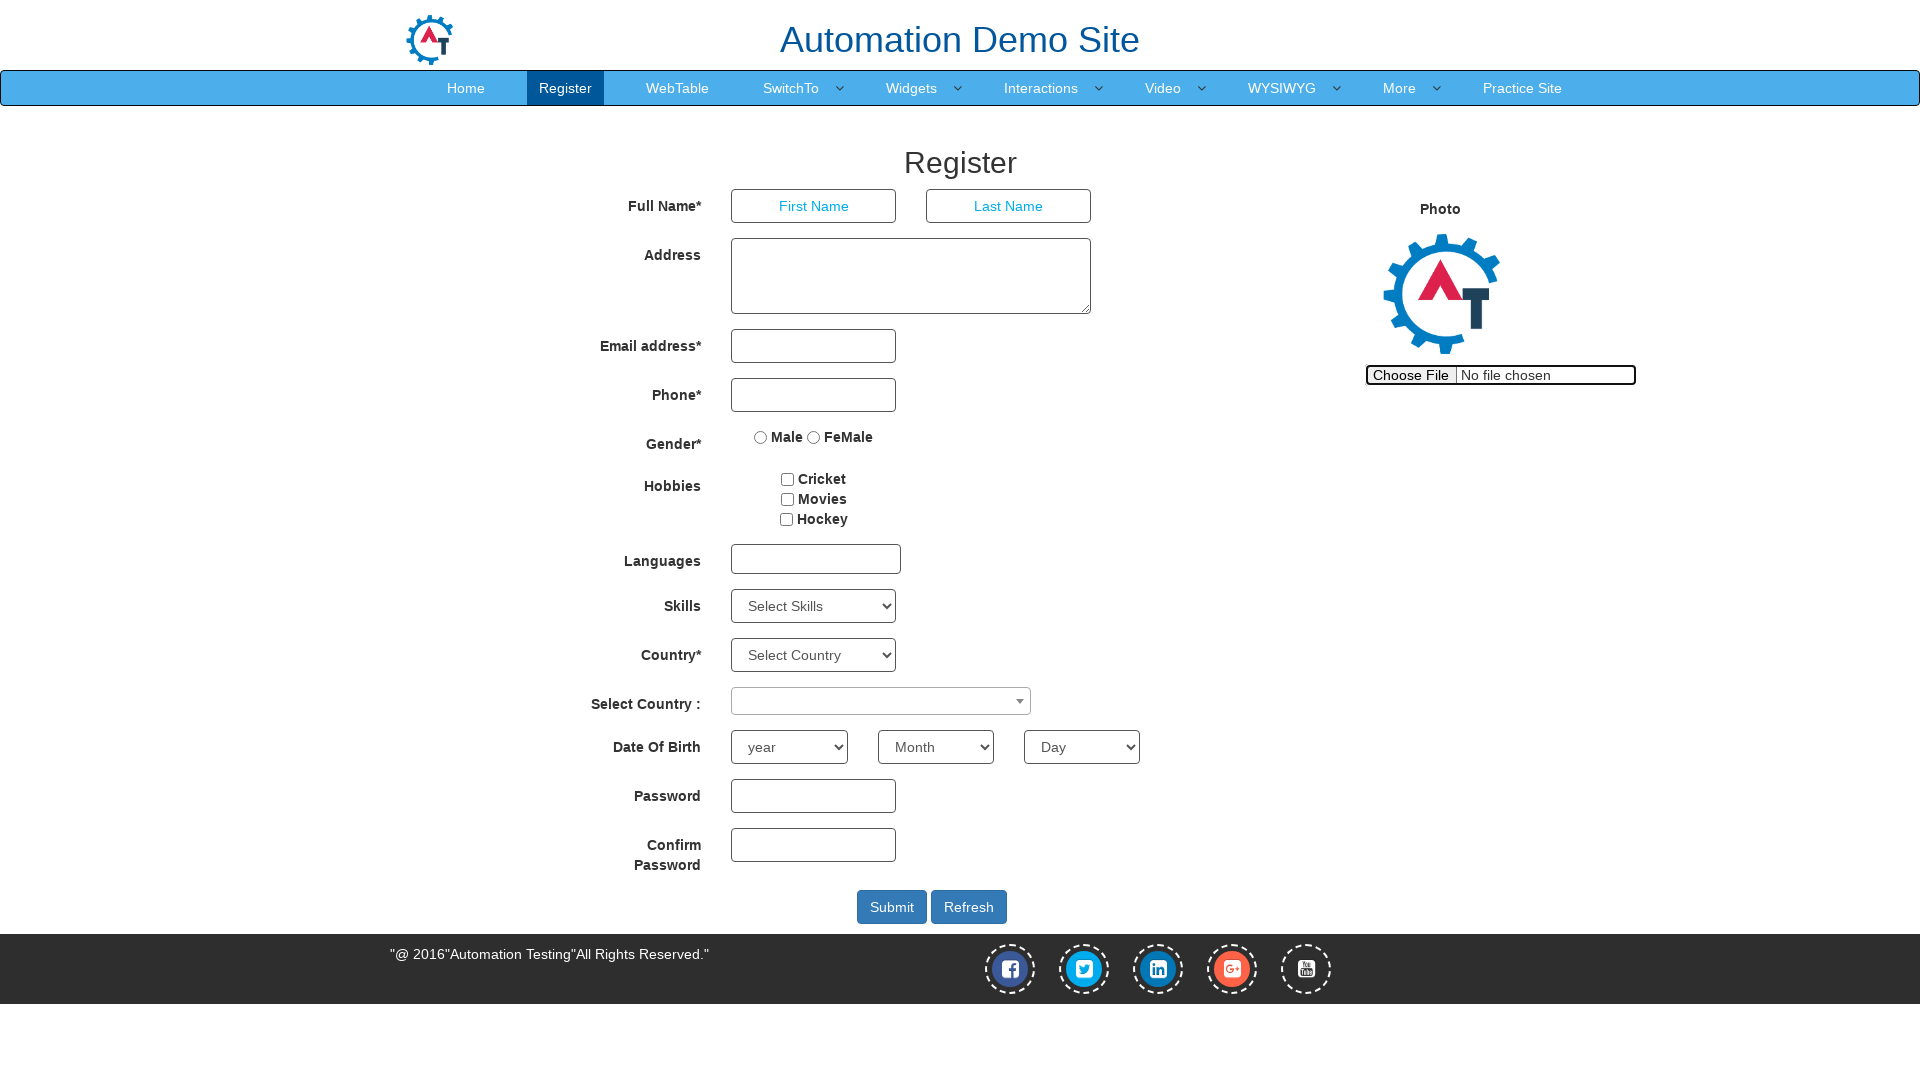

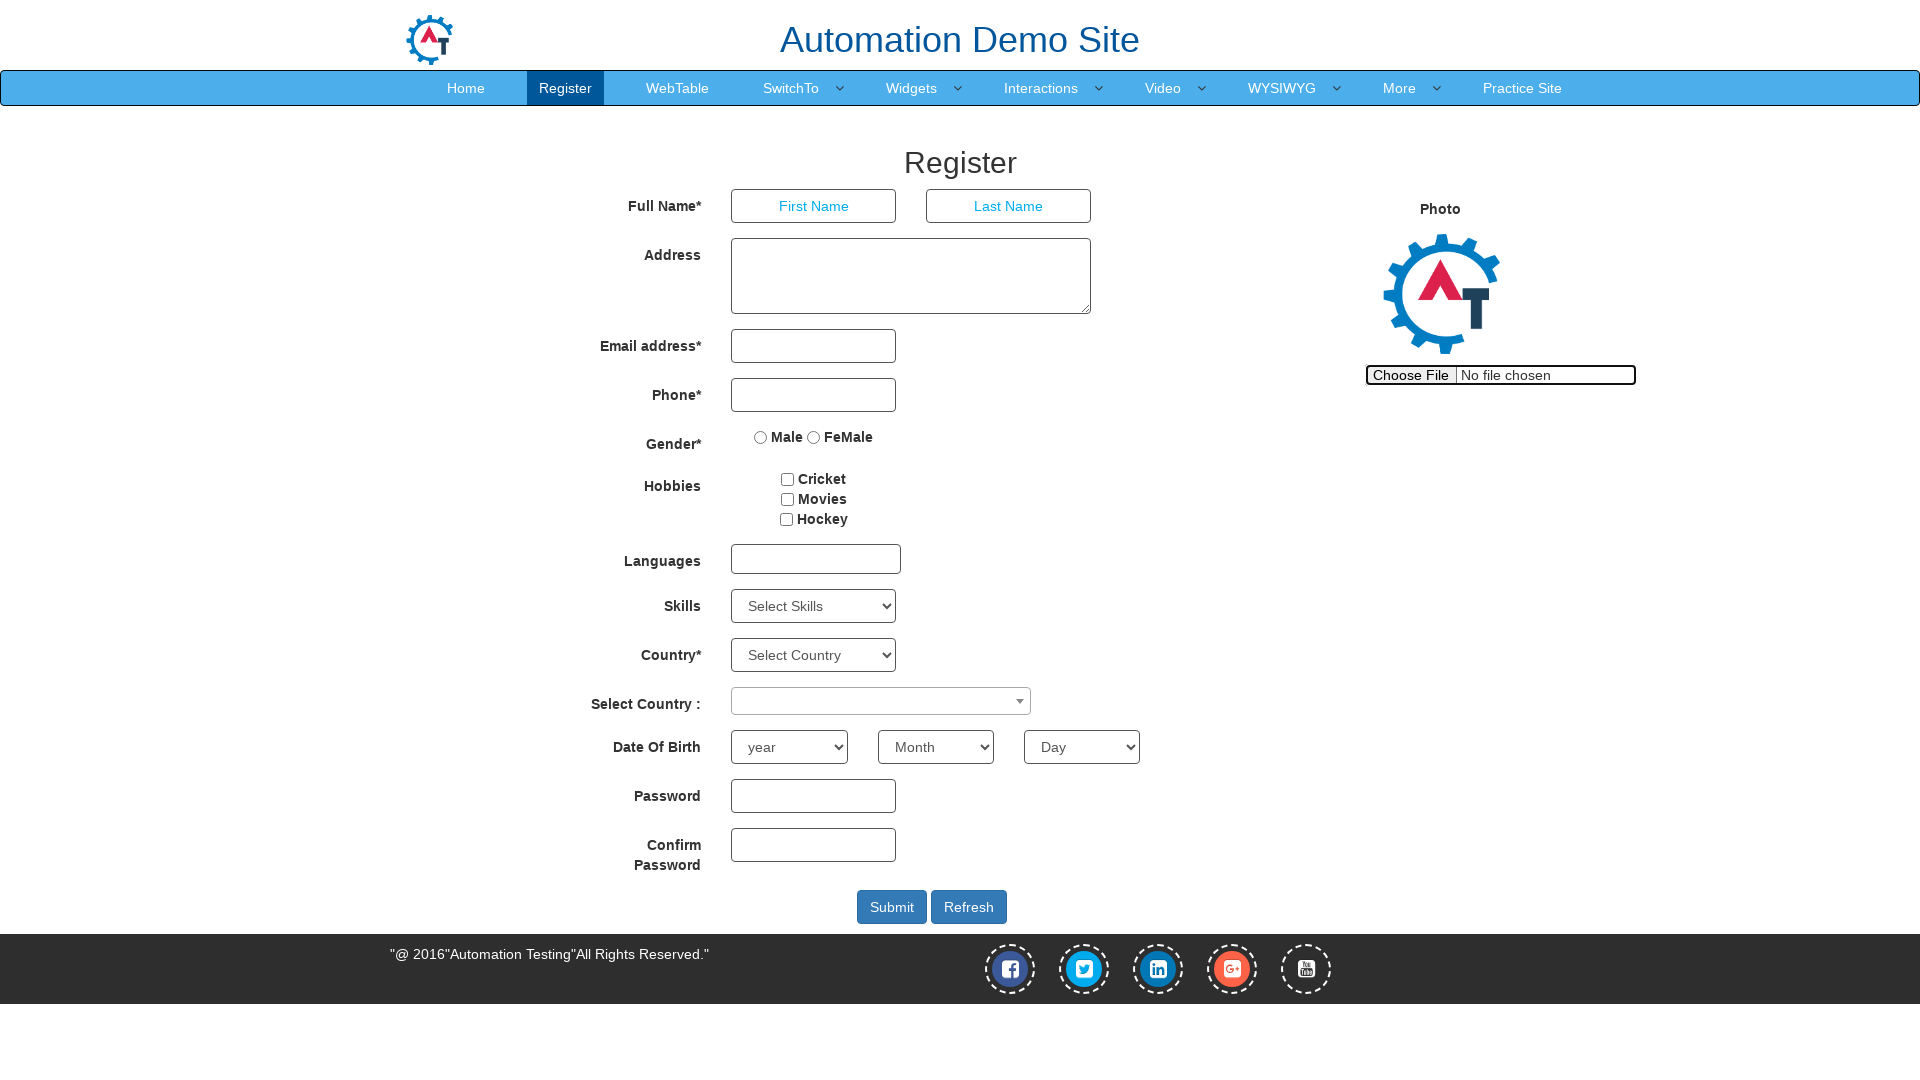